Tests character validation form by entering mixed case letters, numbers and special character "Sdr324#" and clicking validate button

Starting URL: https://testpages.eviltester.com/styled/apps/7charval/simple7charvalidation.html

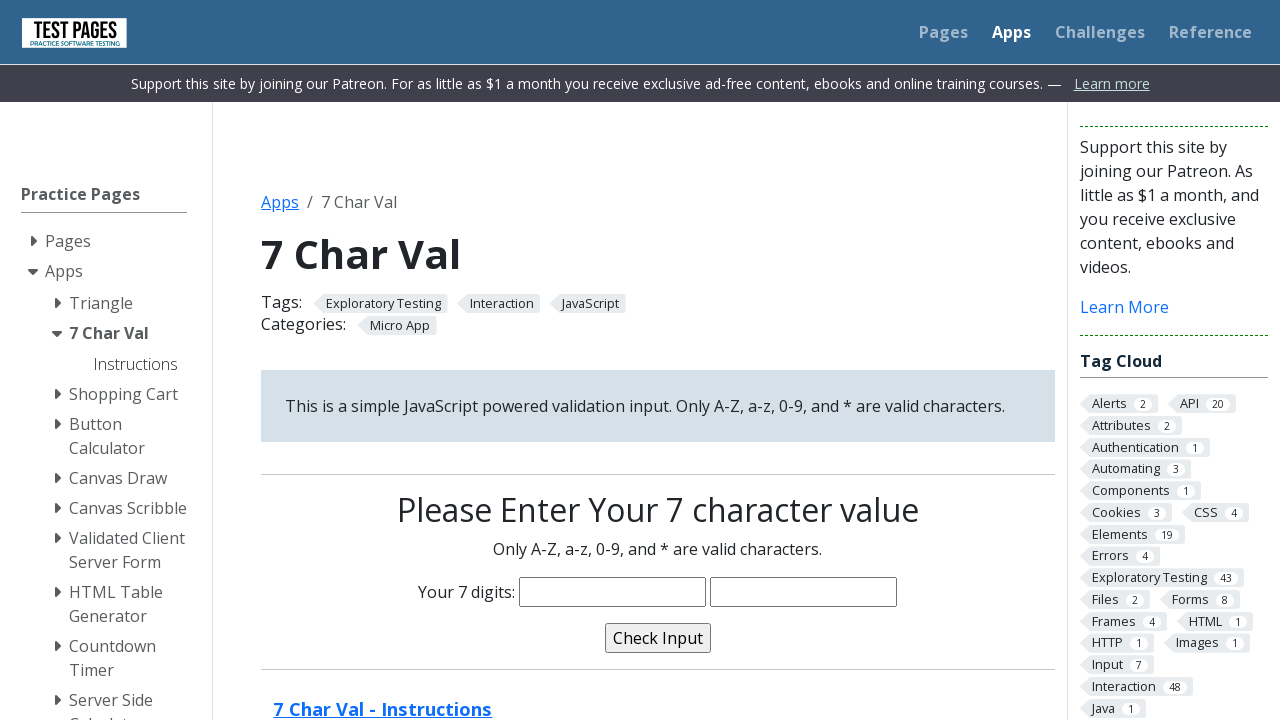

Filled character validation field with mixed case input 'Sdr324#' on input[name='characters']
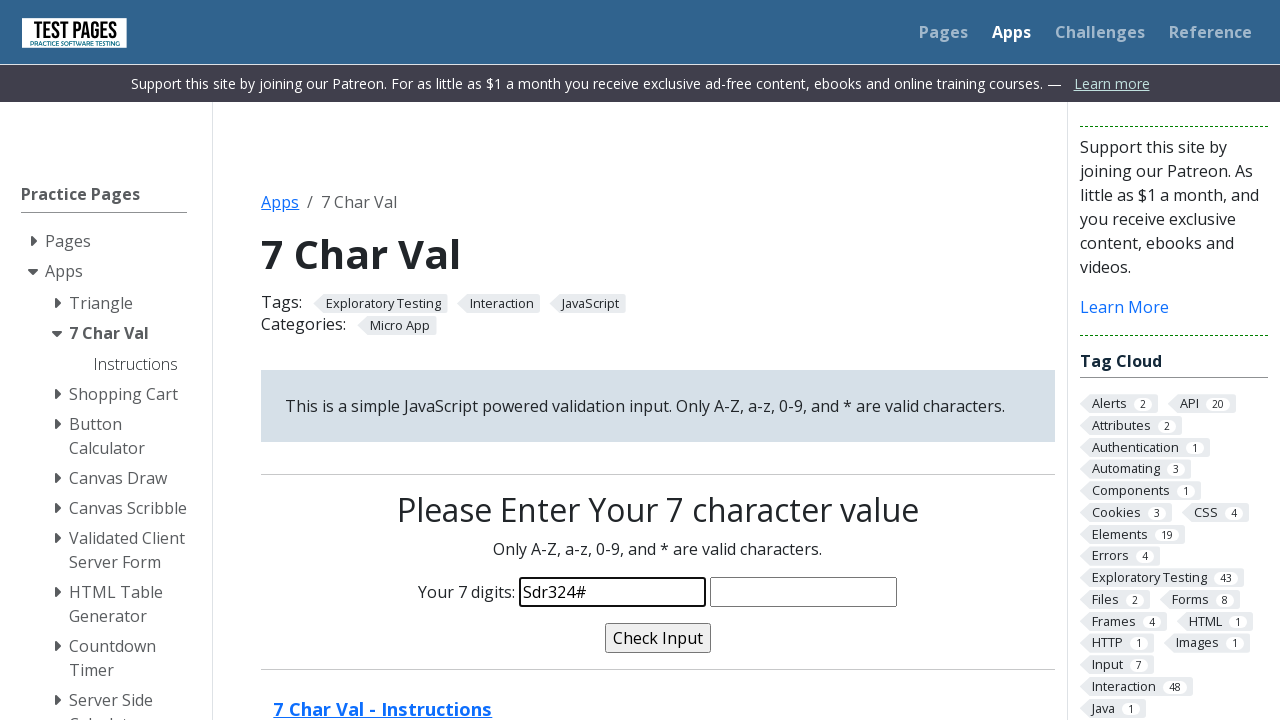

Clicked validate button to test character validation at (658, 638) on input[name='validate']
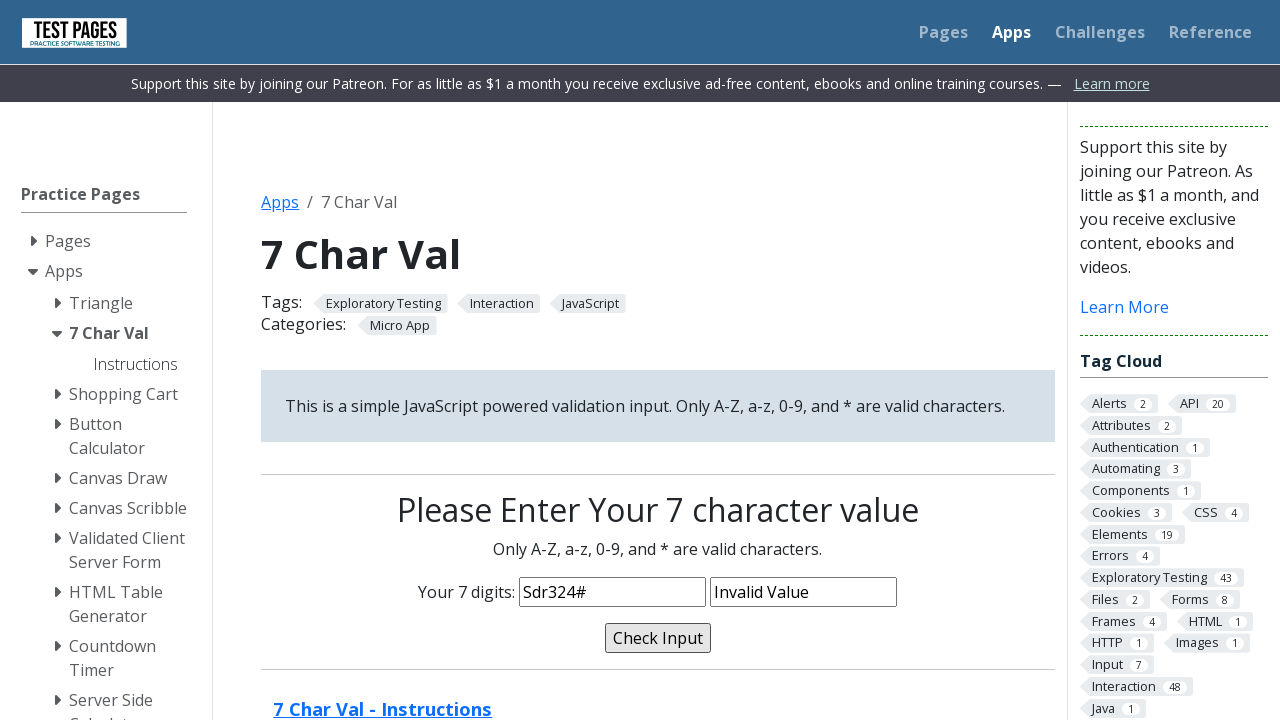

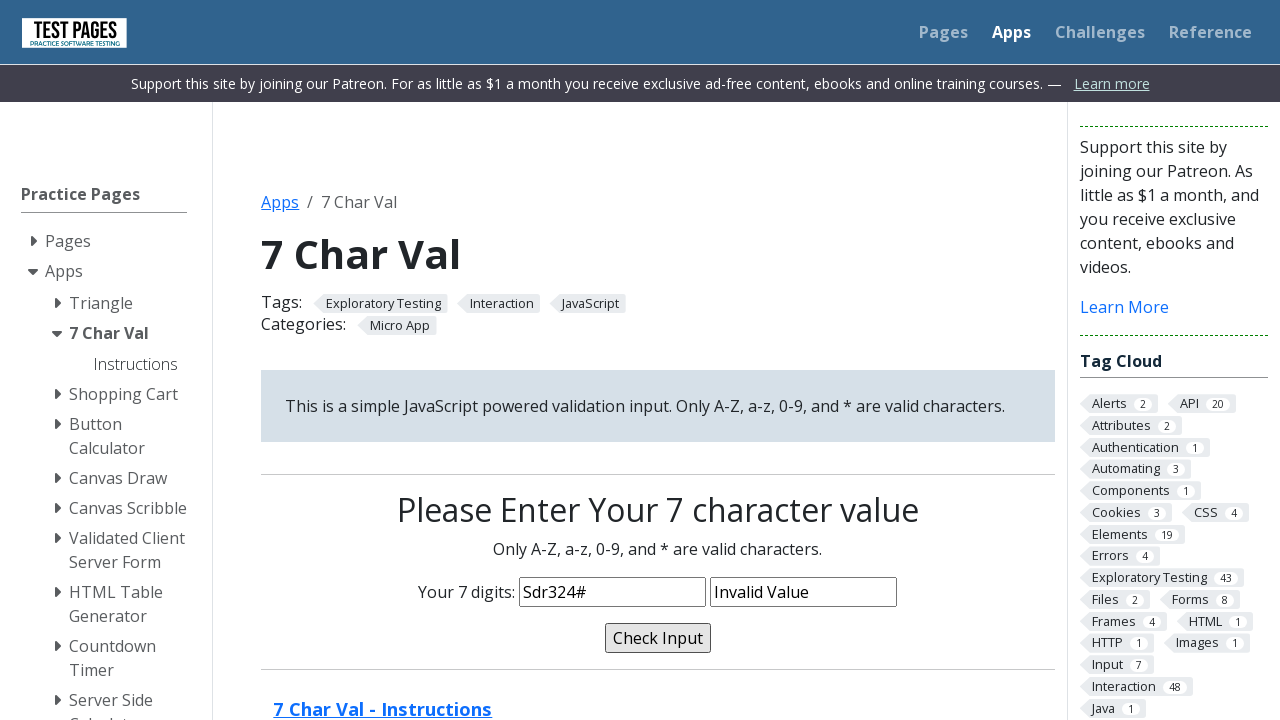